Tests that Russian letters in zip code field are rejected with an error message

Starting URL: https://www.sharelane.com/cgi-bin/register.py

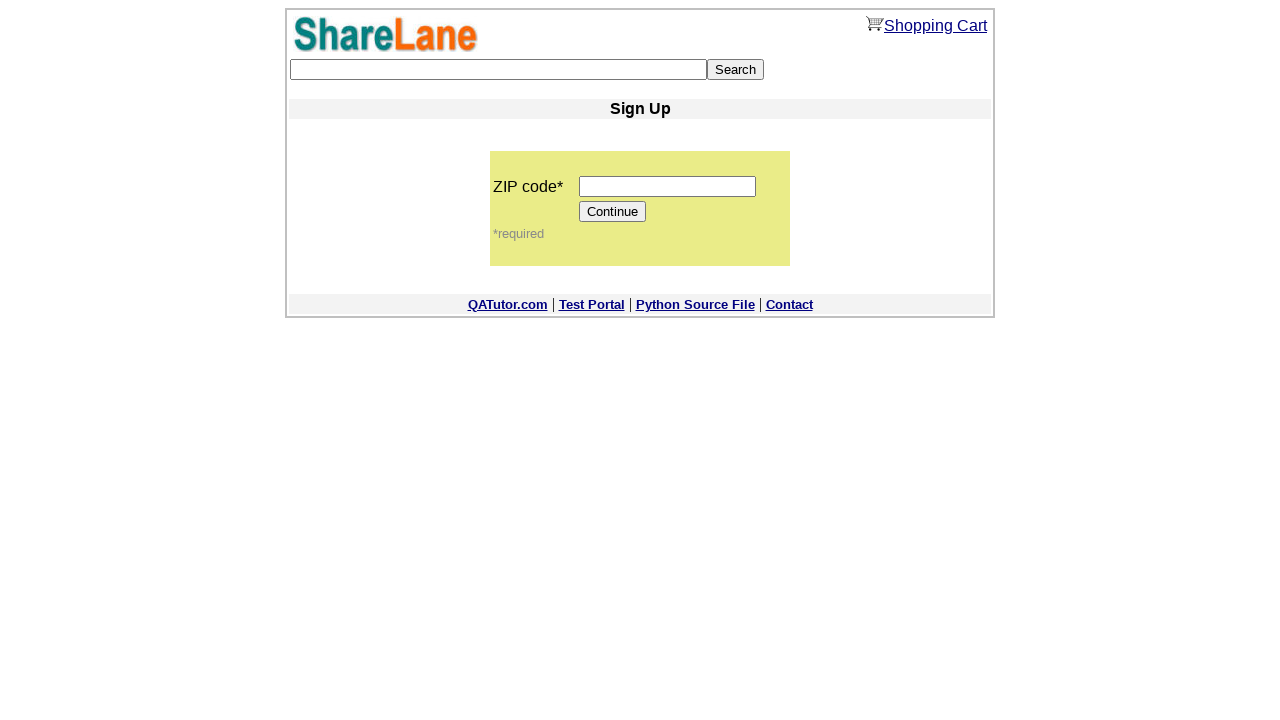

Filled zip code field with Russian letters 'абвгд' on input[name='zip_code']
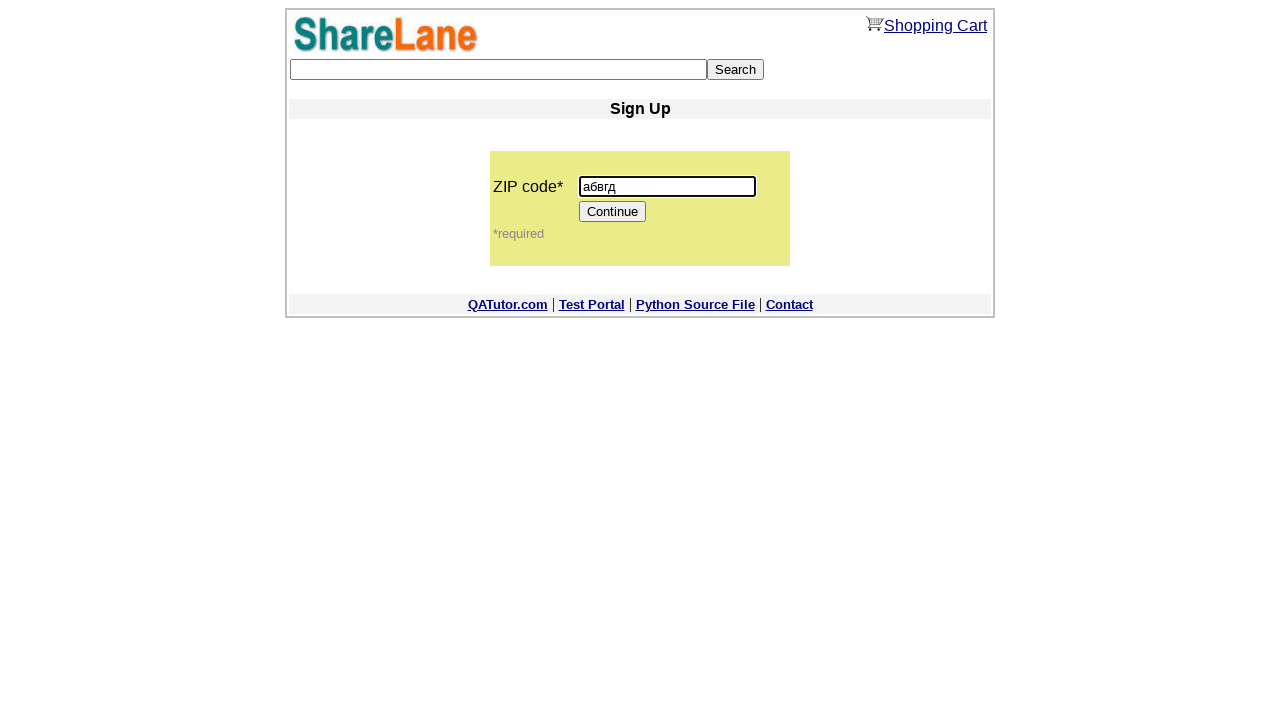

Clicked Continue button to submit form with invalid zip code at (613, 212) on [value=Continue]
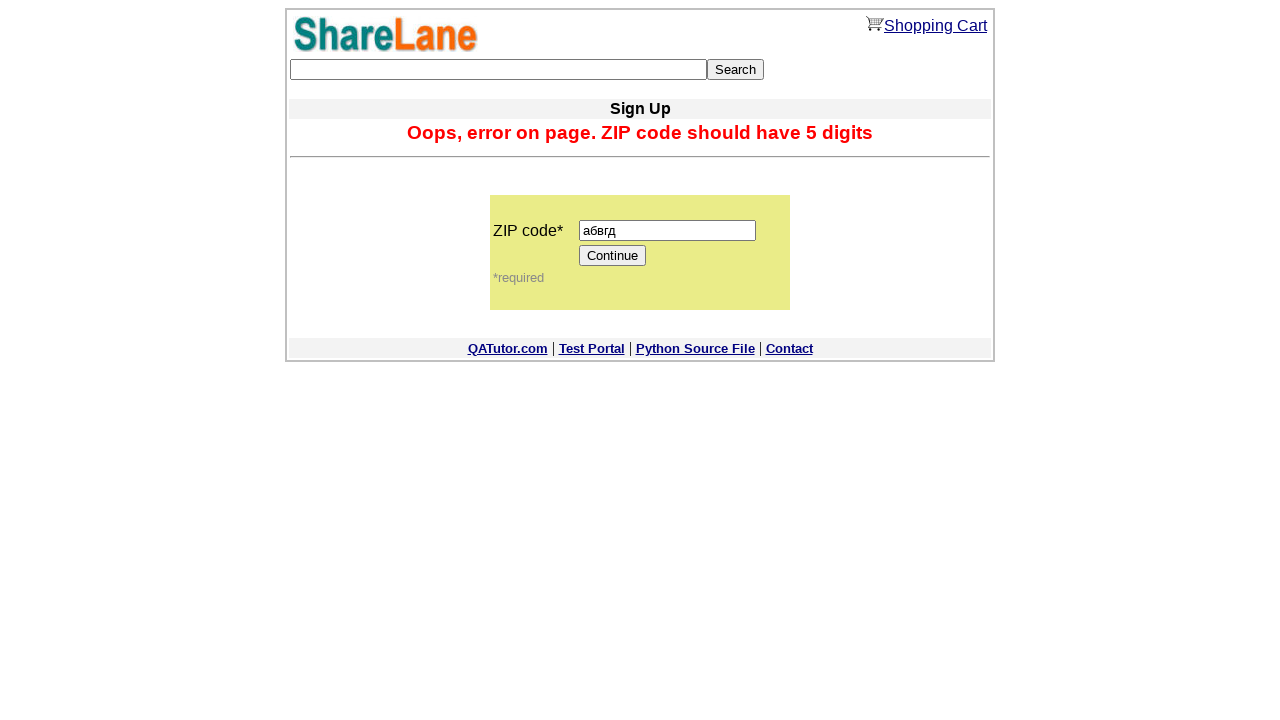

Error message appeared confirming Russian letters in zip code field were rejected
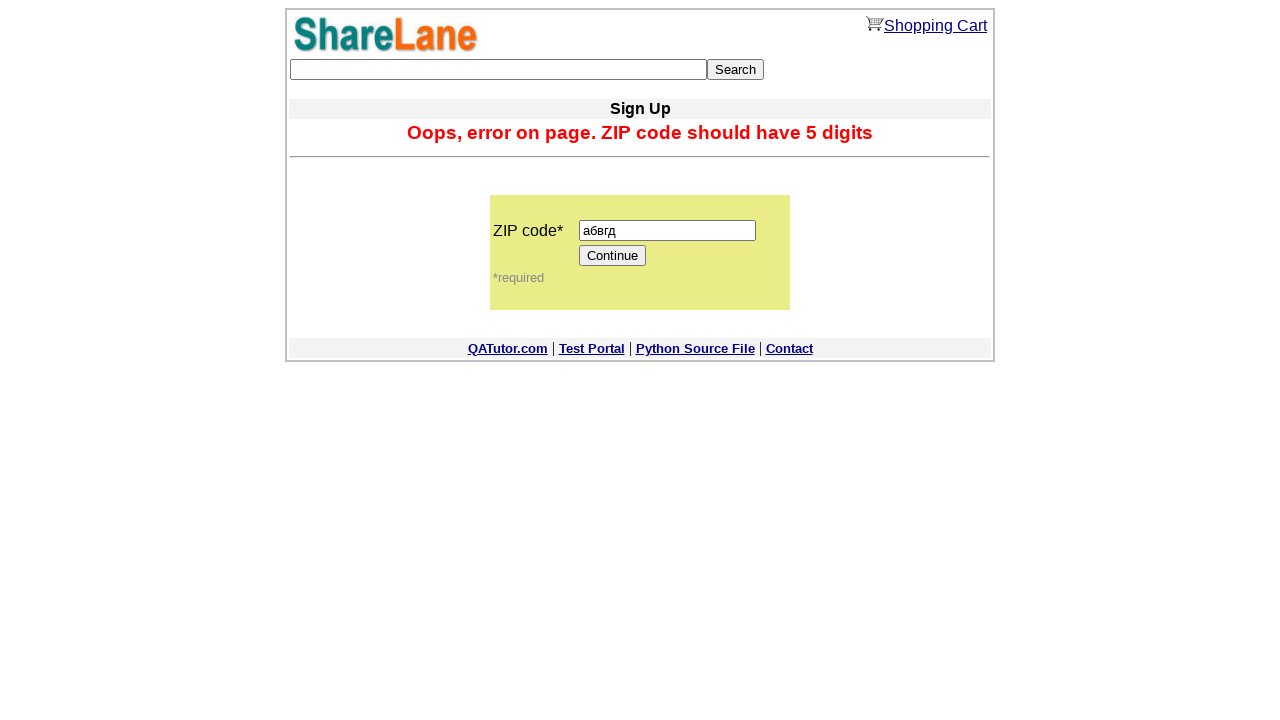

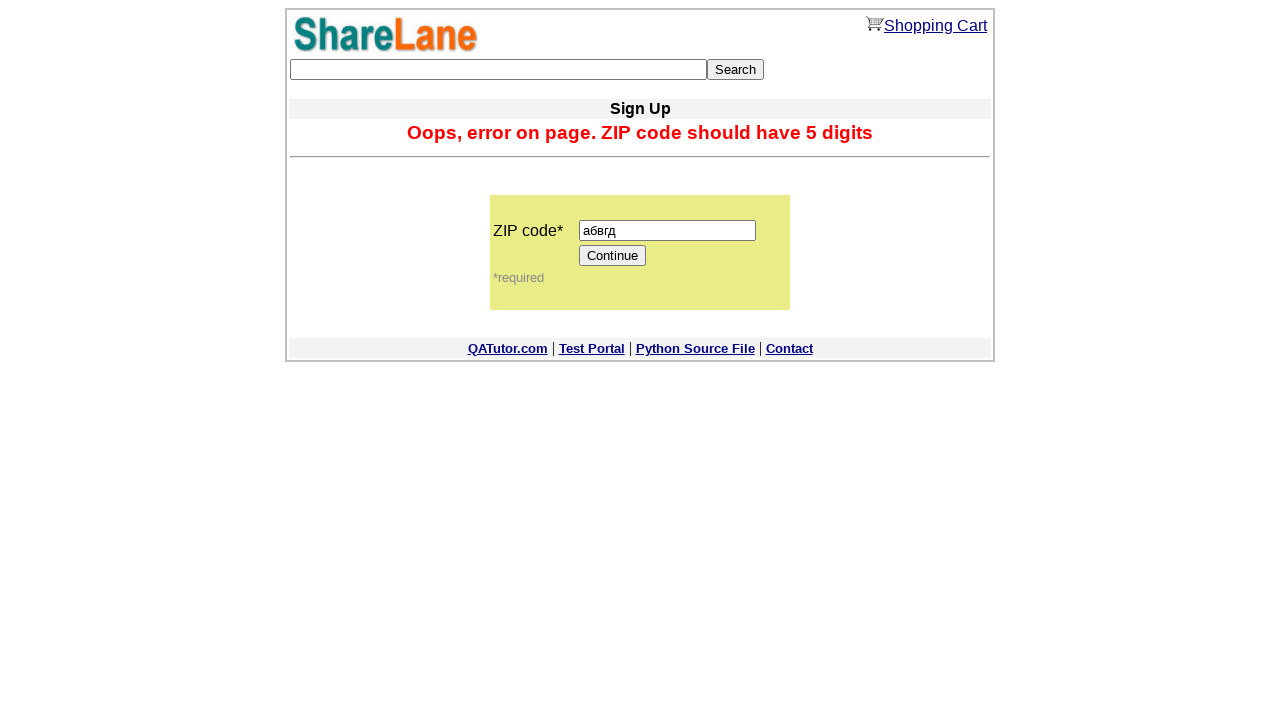